Tests page scrolling by scrolling down and then up using keyboard keys

Starting URL: https://jqueryui.com/

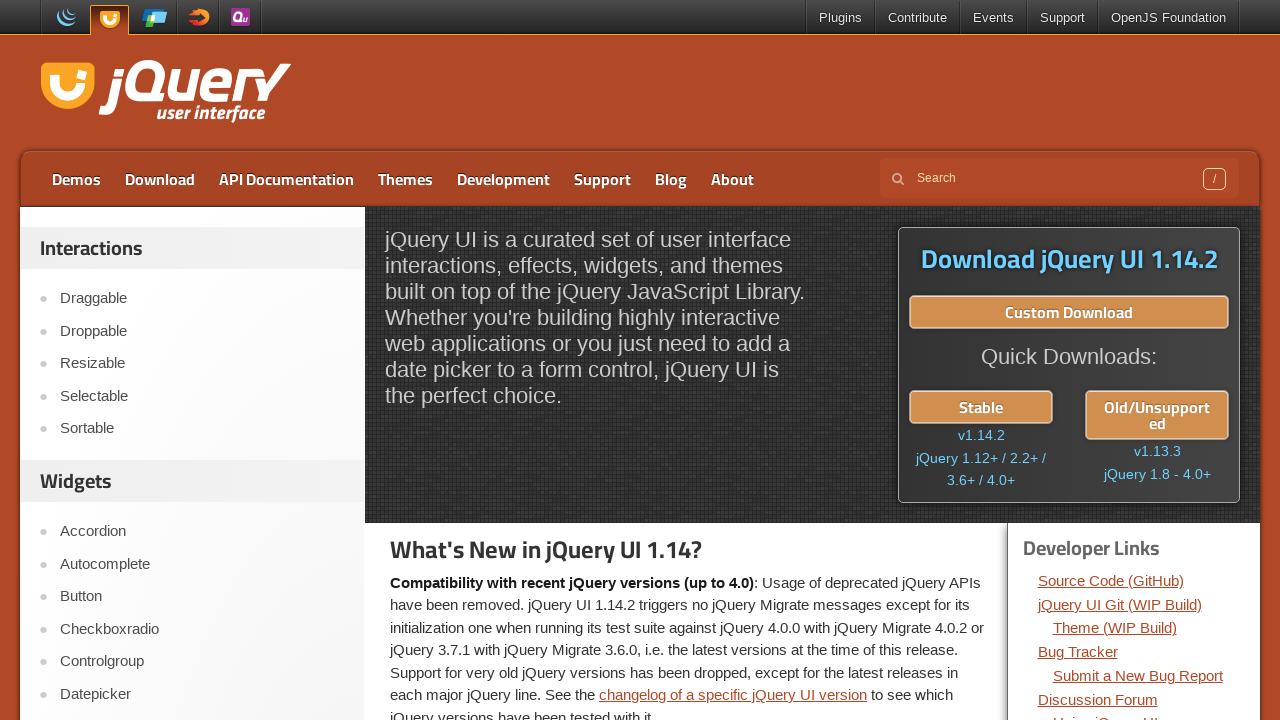

Scrolled down using Page Down key
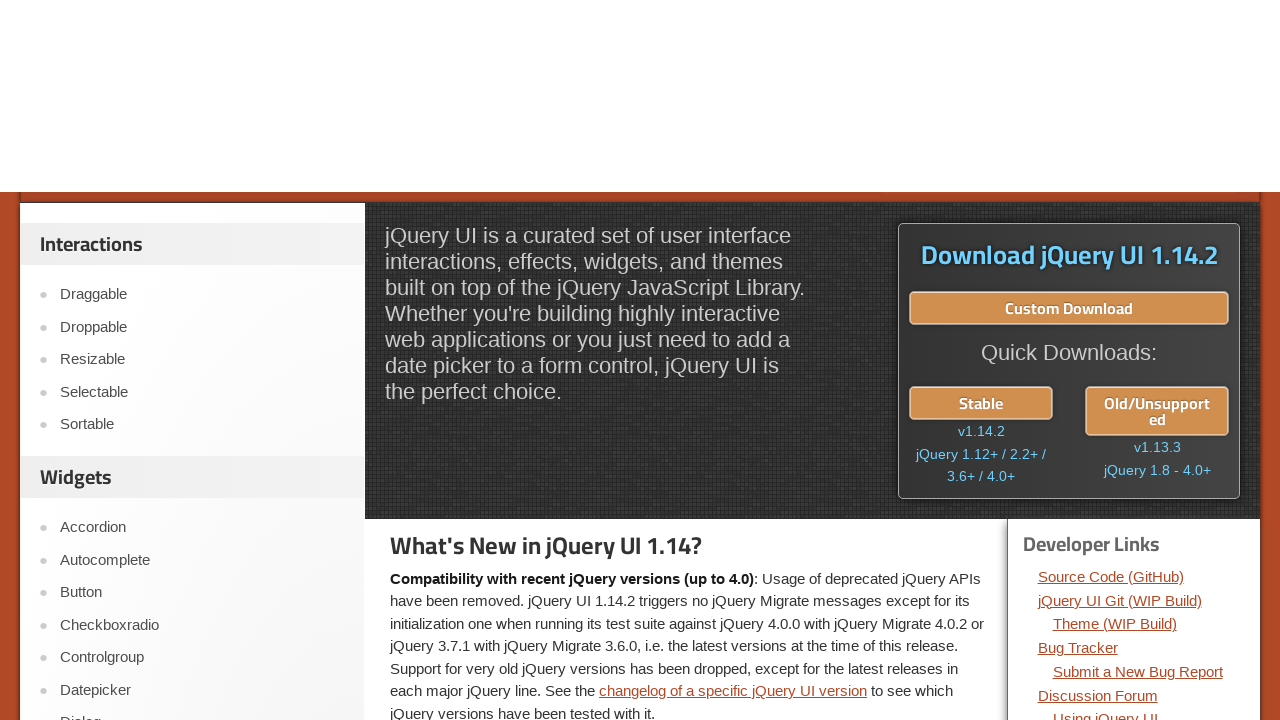

Waited 3 seconds for page to settle
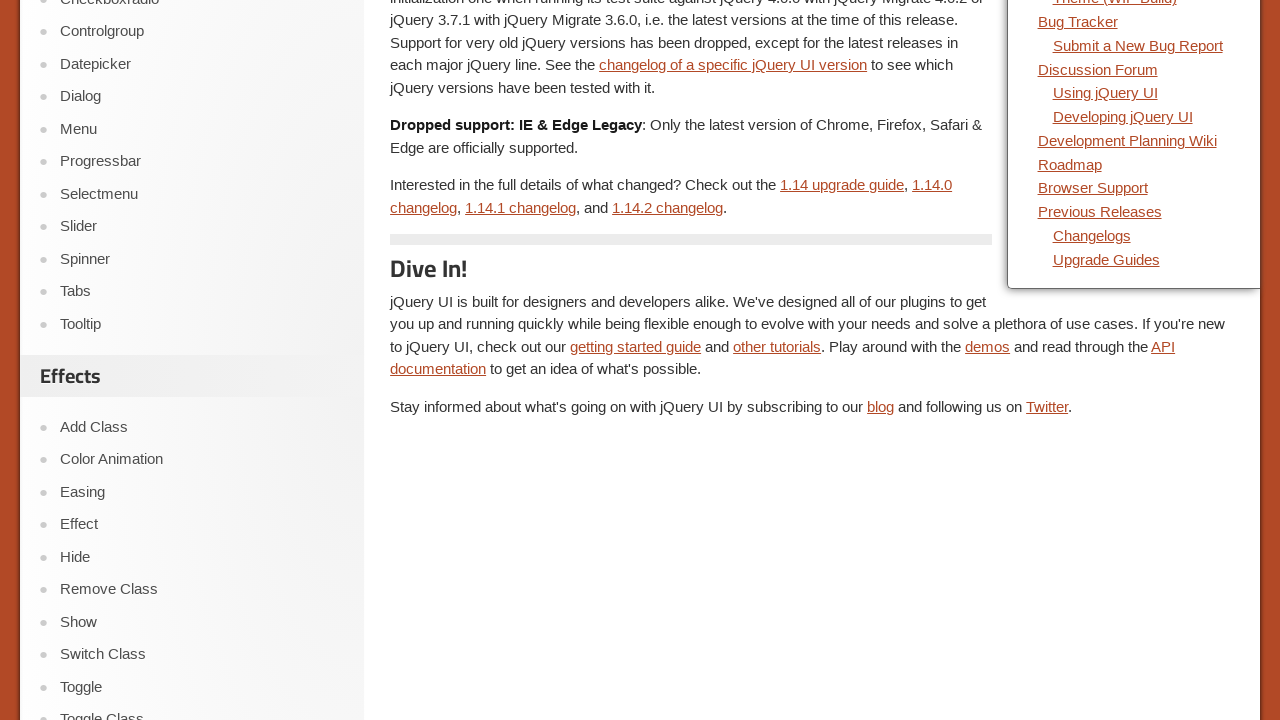

Scrolled up using Page Up key
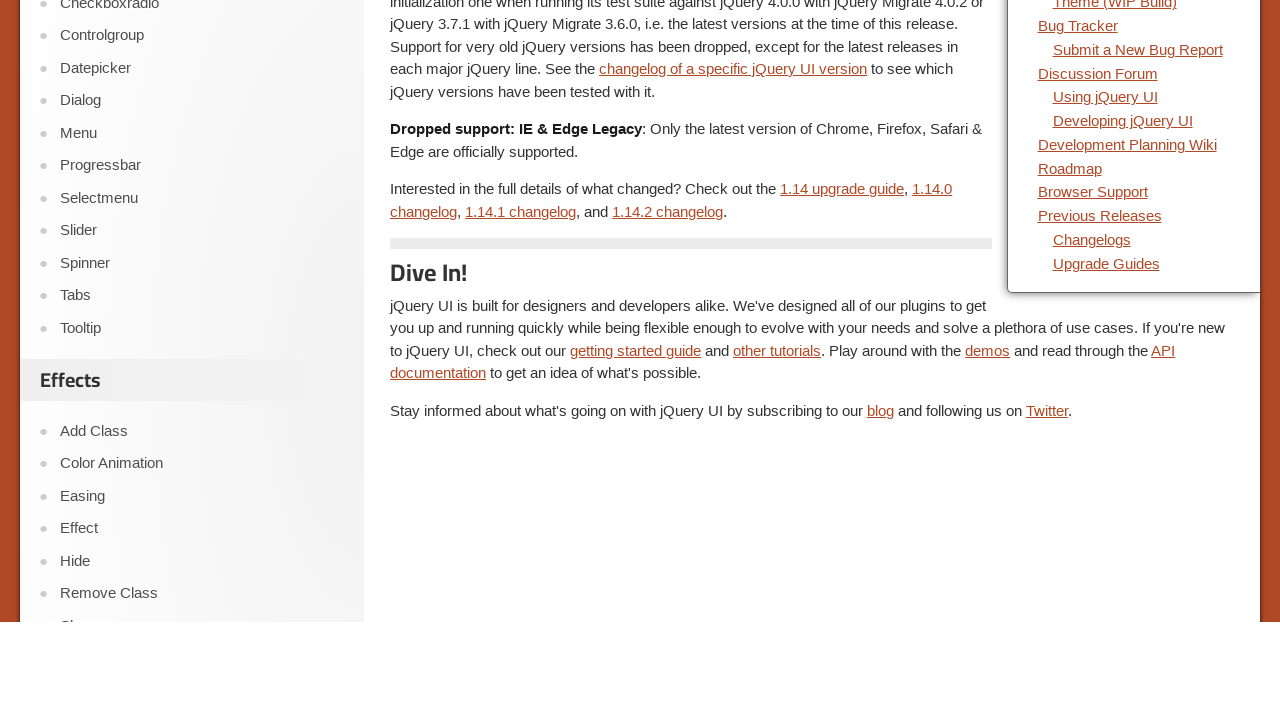

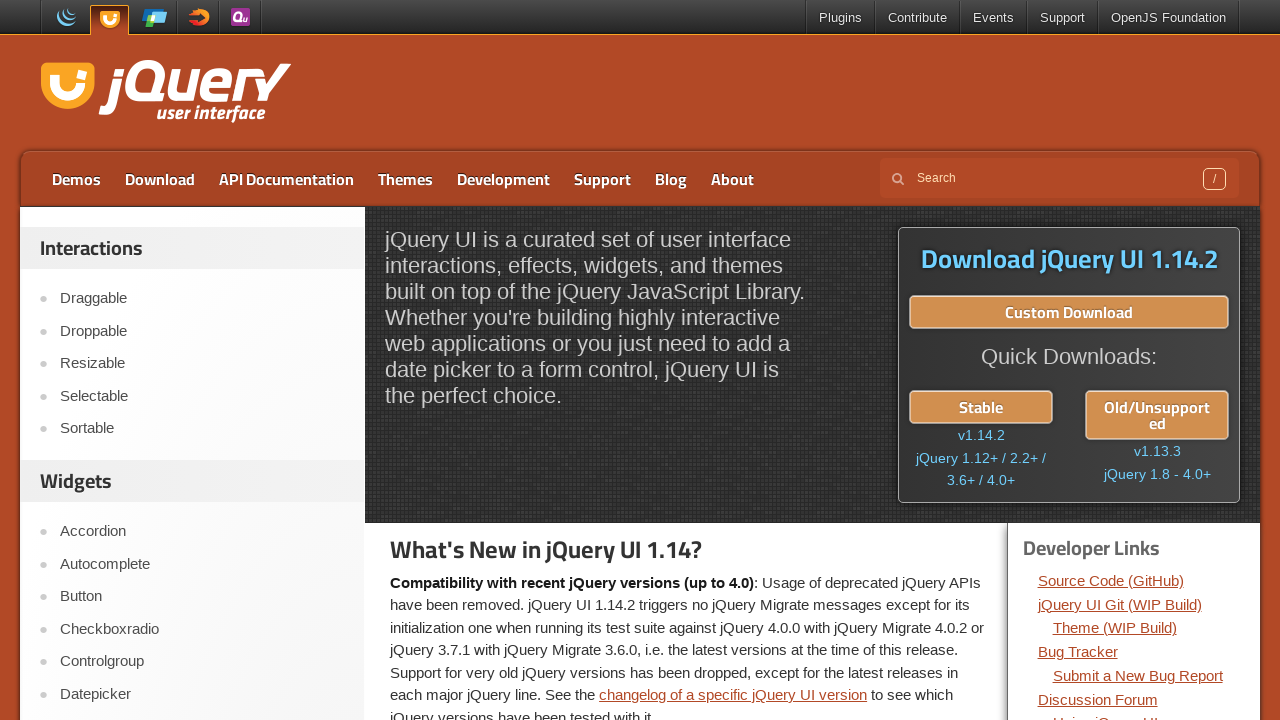